Tests that a todo item is removed when edited with an empty string

Starting URL: https://demo.playwright.dev/todomvc

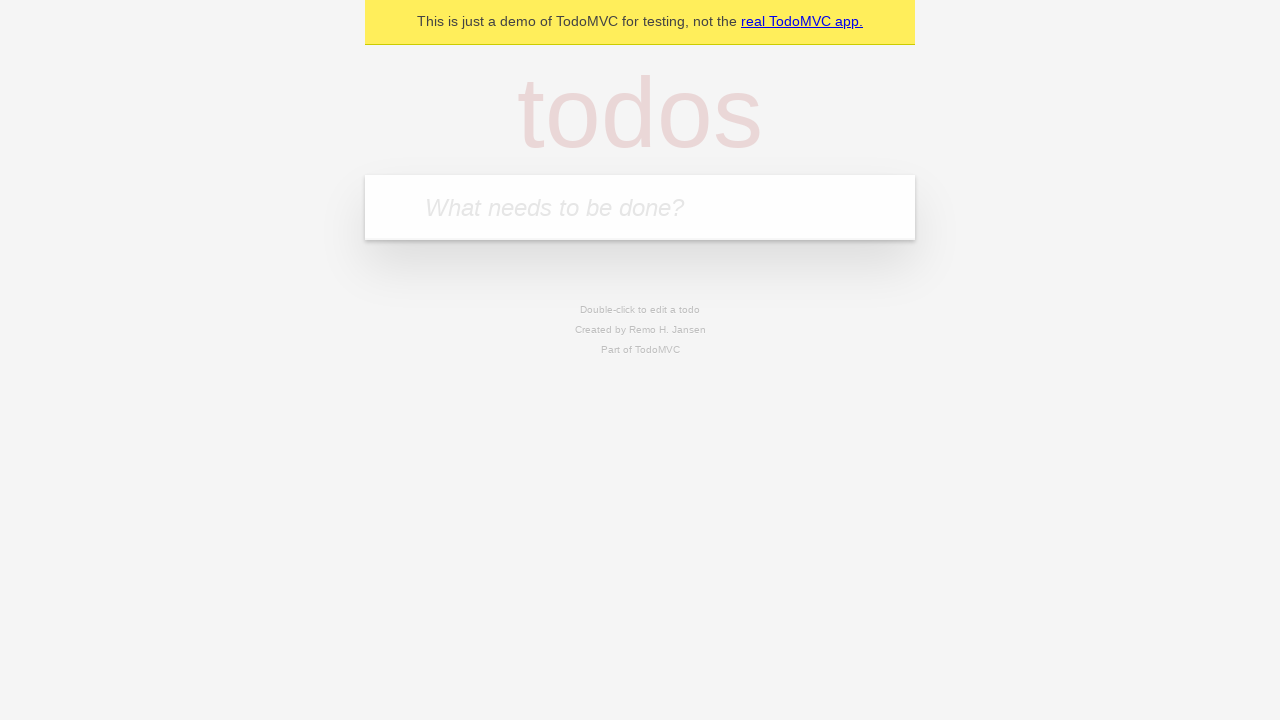

Filled todo input with 'buy some cheese' on internal:attr=[placeholder="What needs to be done?"i]
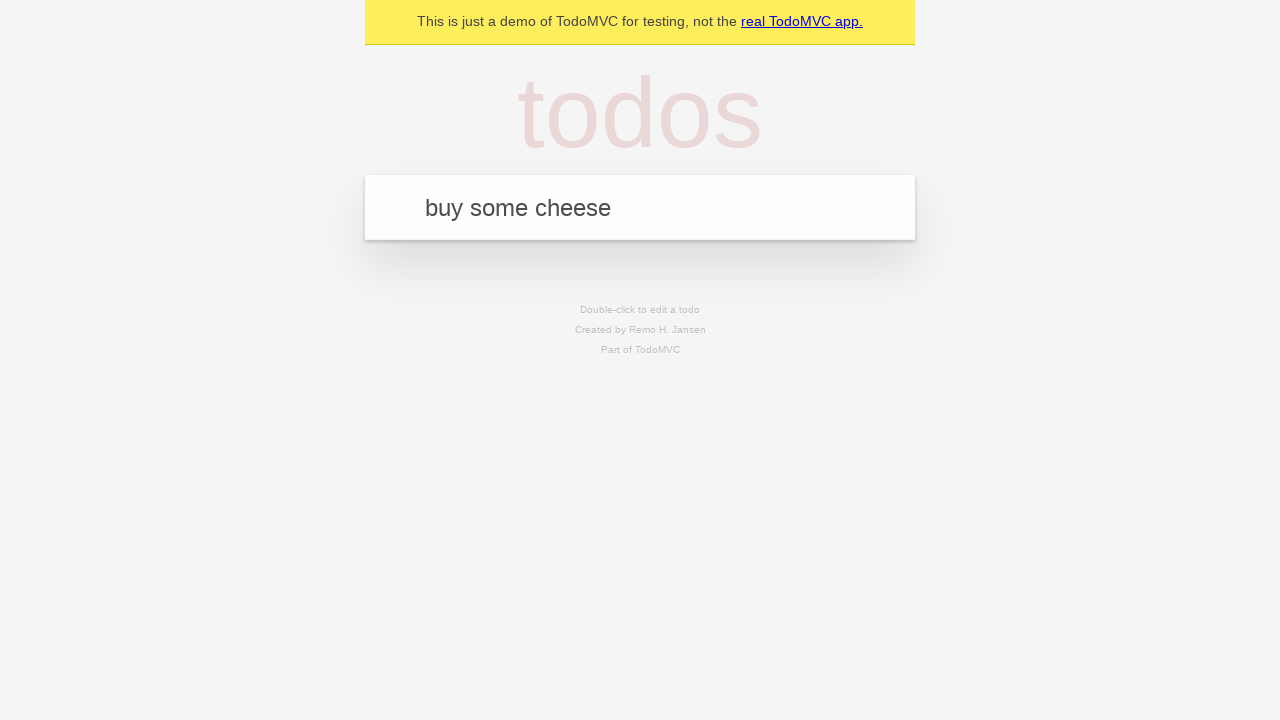

Pressed Enter to add first todo on internal:attr=[placeholder="What needs to be done?"i]
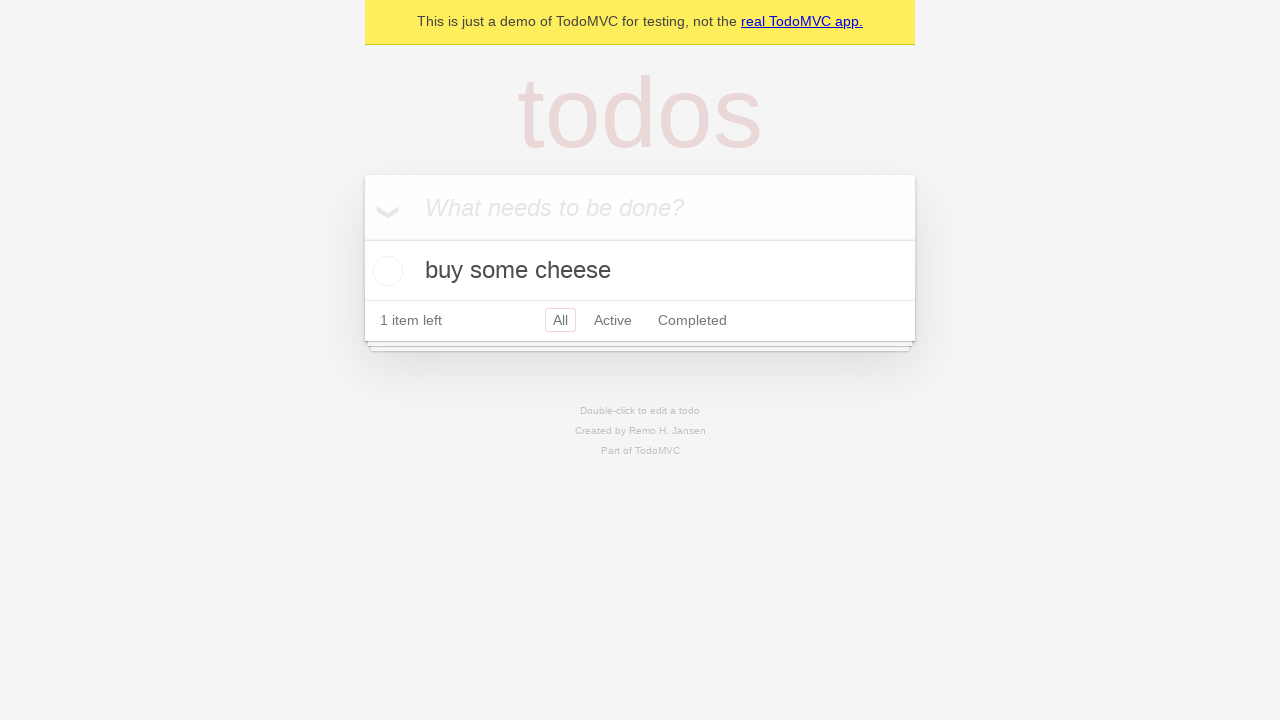

Filled todo input with 'feed the cat' on internal:attr=[placeholder="What needs to be done?"i]
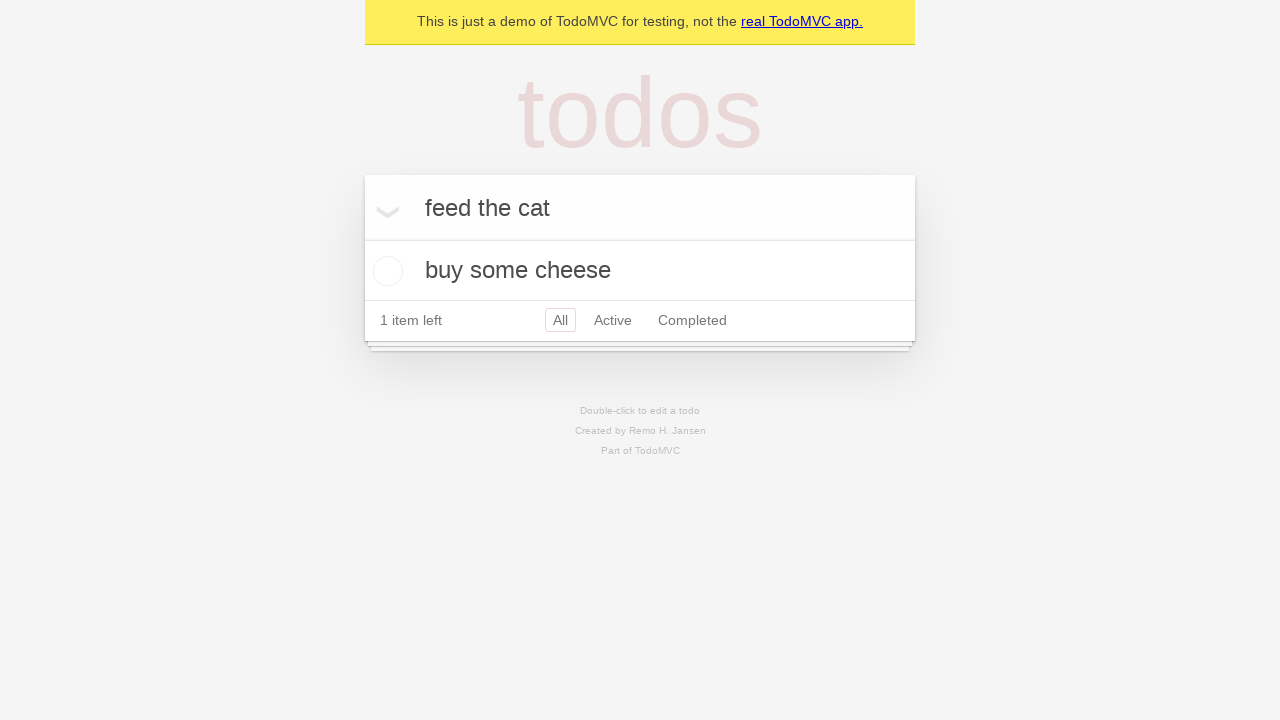

Pressed Enter to add second todo on internal:attr=[placeholder="What needs to be done?"i]
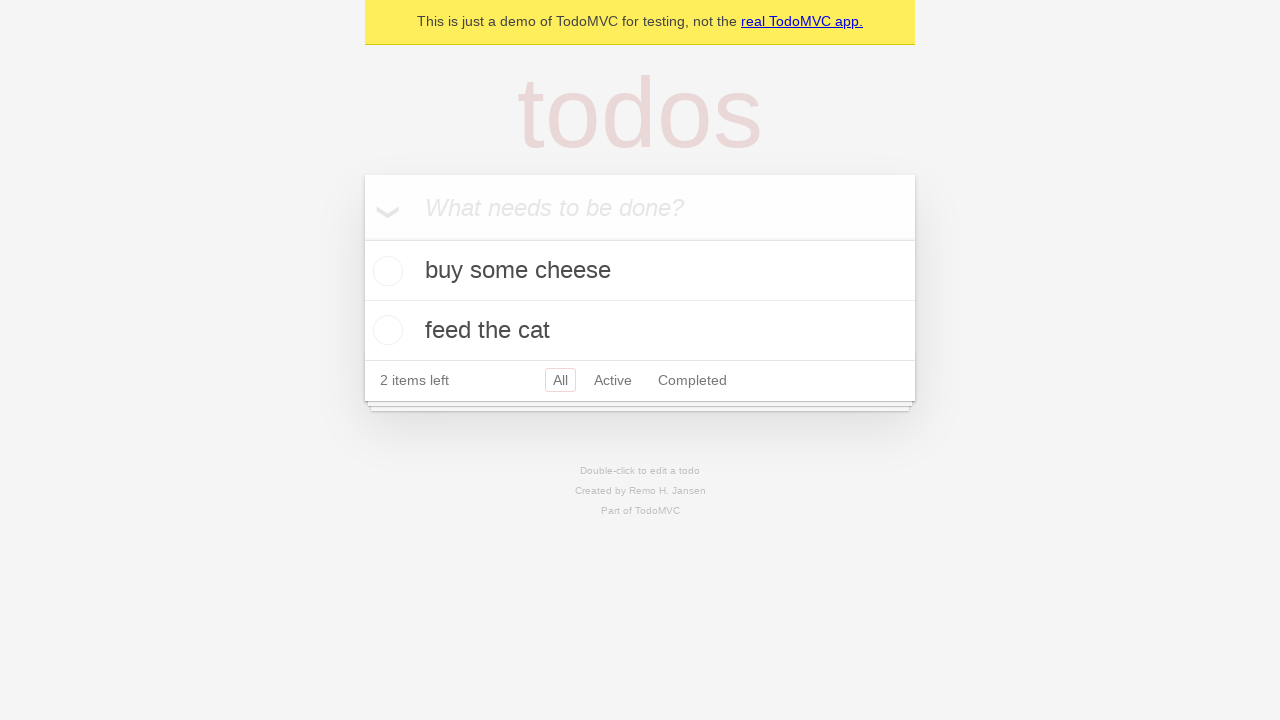

Filled todo input with 'book a doctors appointment' on internal:attr=[placeholder="What needs to be done?"i]
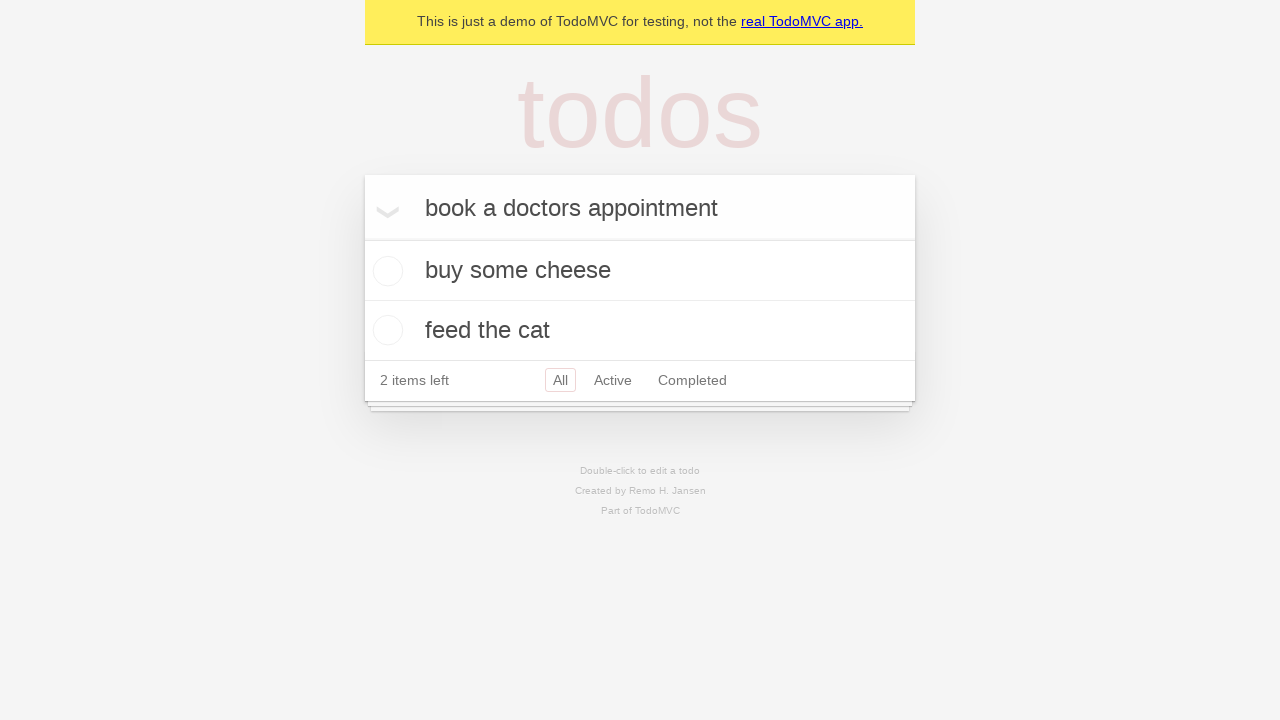

Pressed Enter to add third todo on internal:attr=[placeholder="What needs to be done?"i]
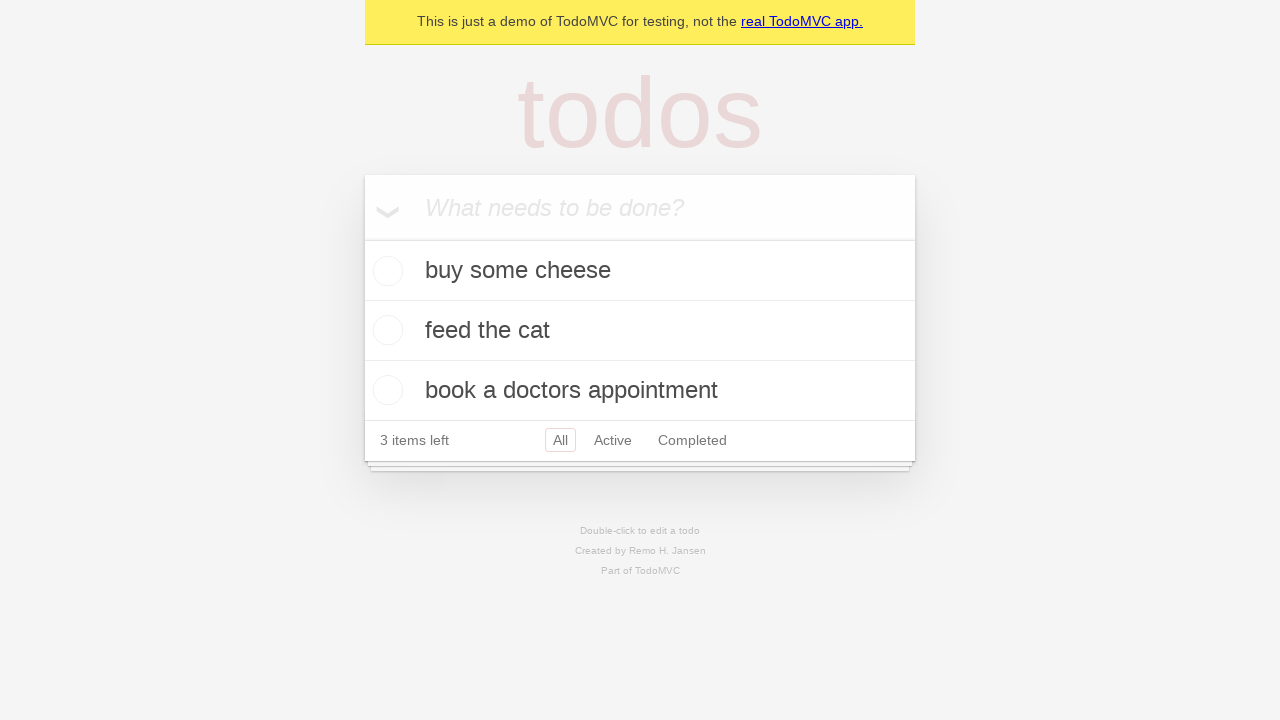

Waited for all 3 todos to be added
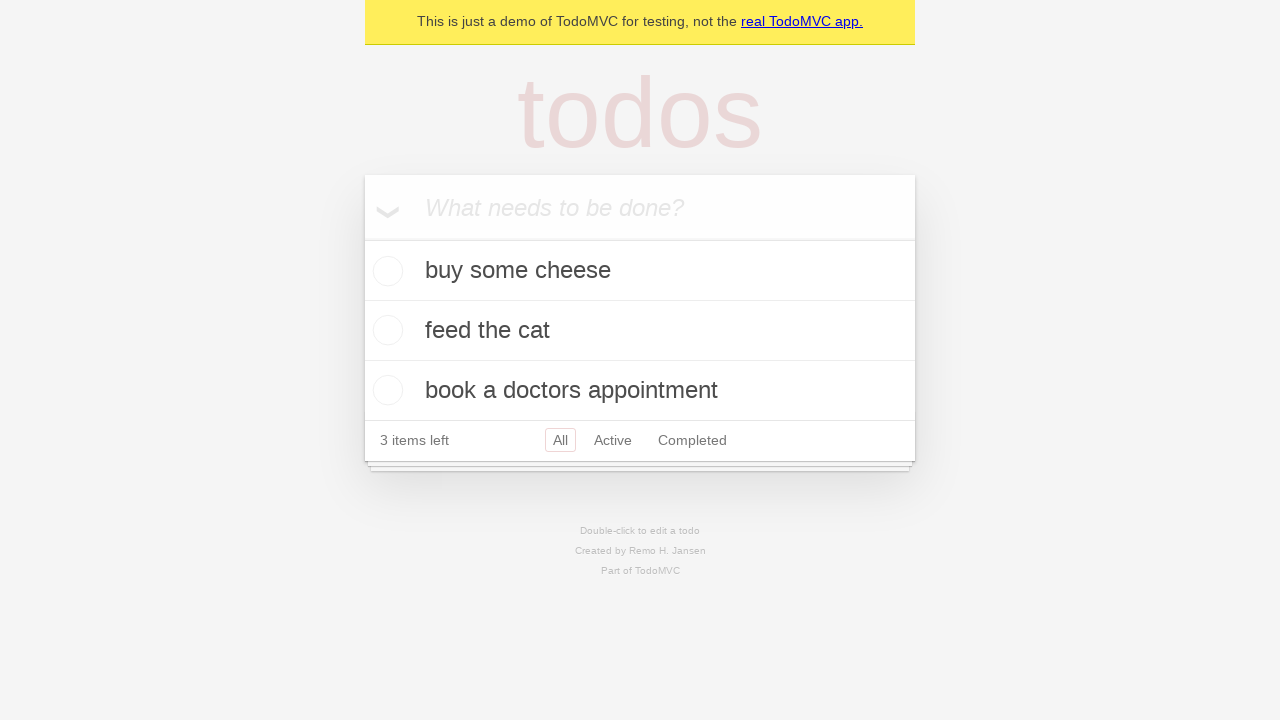

Double-clicked second todo to enter edit mode at (640, 331) on internal:testid=[data-testid="todo-item"s] >> nth=1
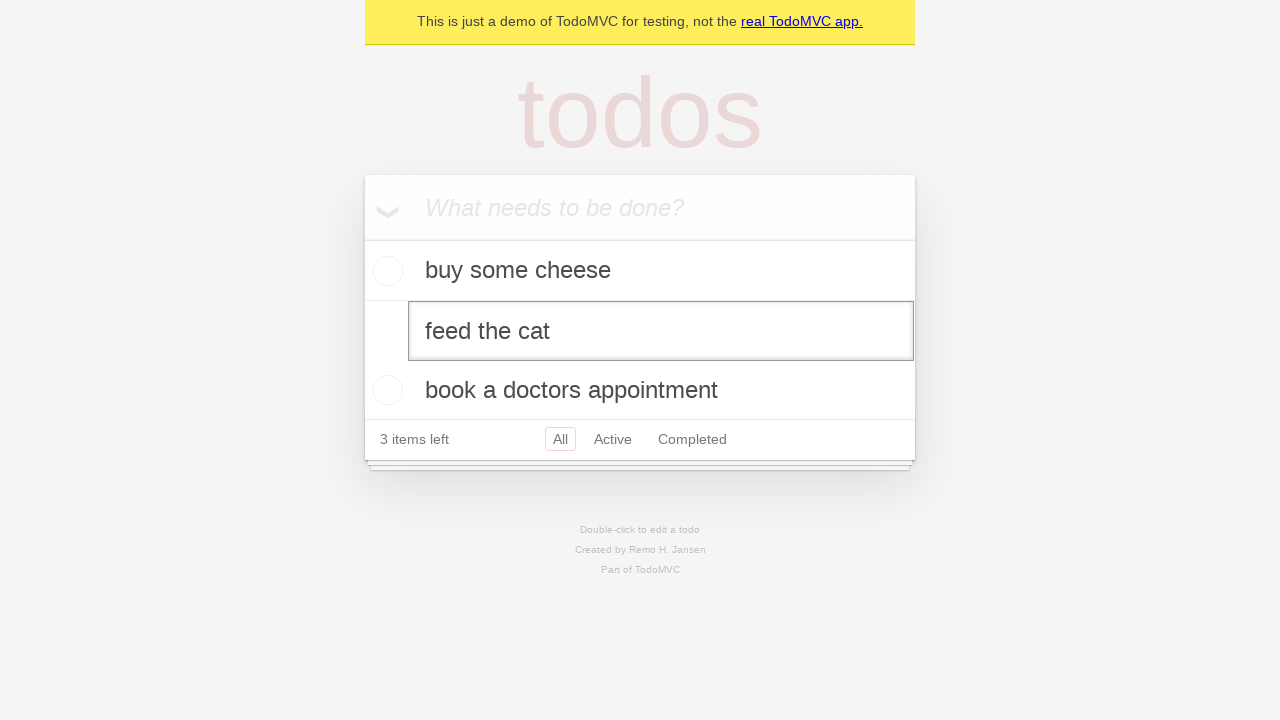

Cleared text from second todo edit field on internal:testid=[data-testid="todo-item"s] >> nth=1 >> internal:role=textbox[nam
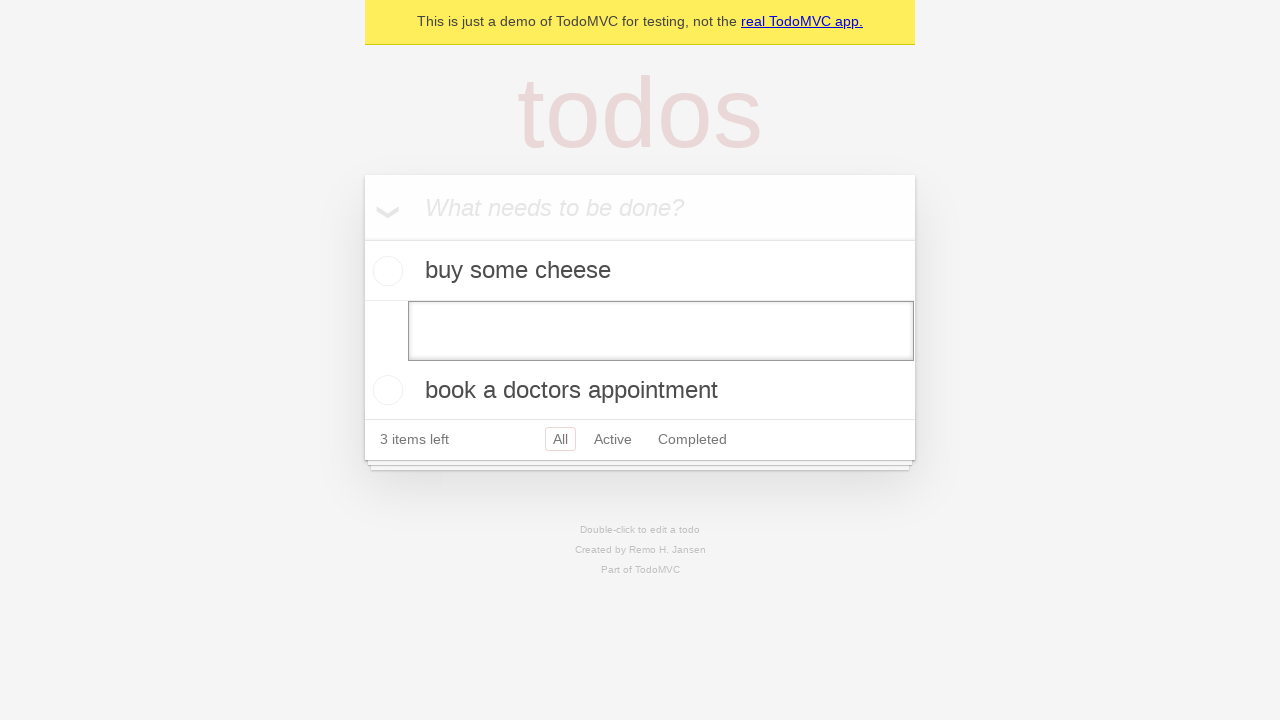

Pressed Enter to confirm edit with empty string on internal:testid=[data-testid="todo-item"s] >> nth=1 >> internal:role=textbox[nam
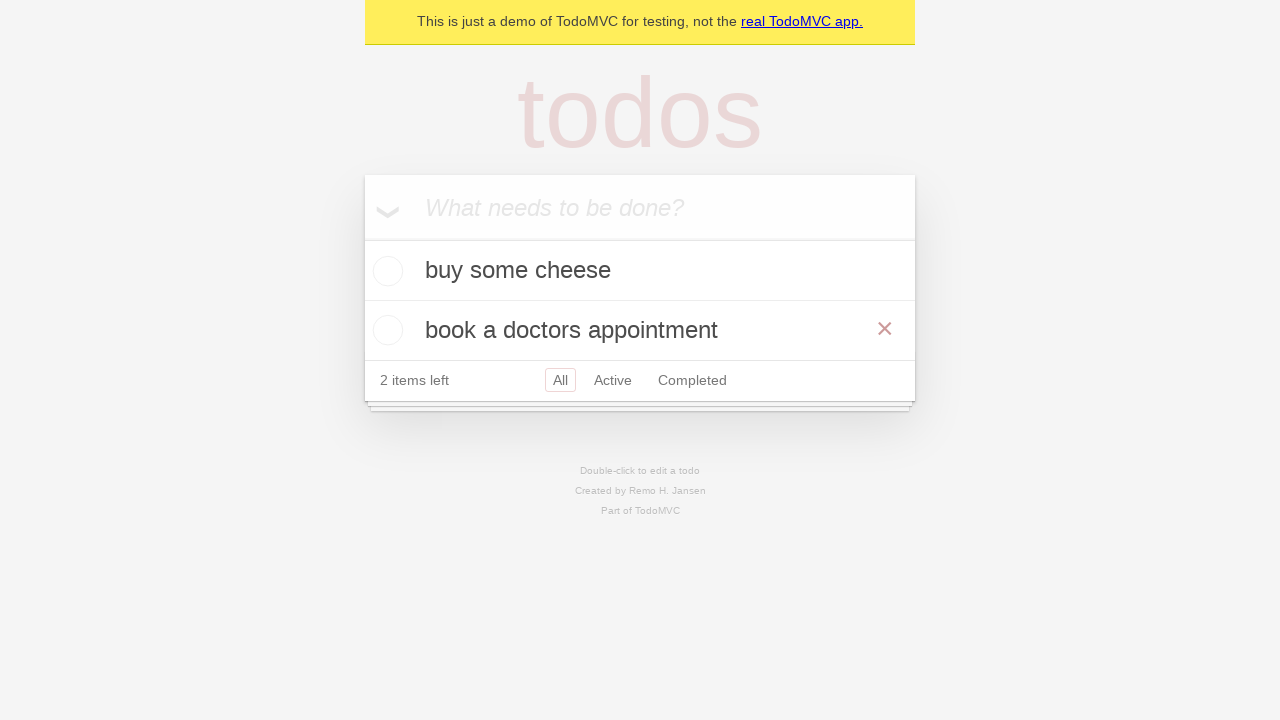

Waited for todo item to be removed, confirming total is now 2 todos
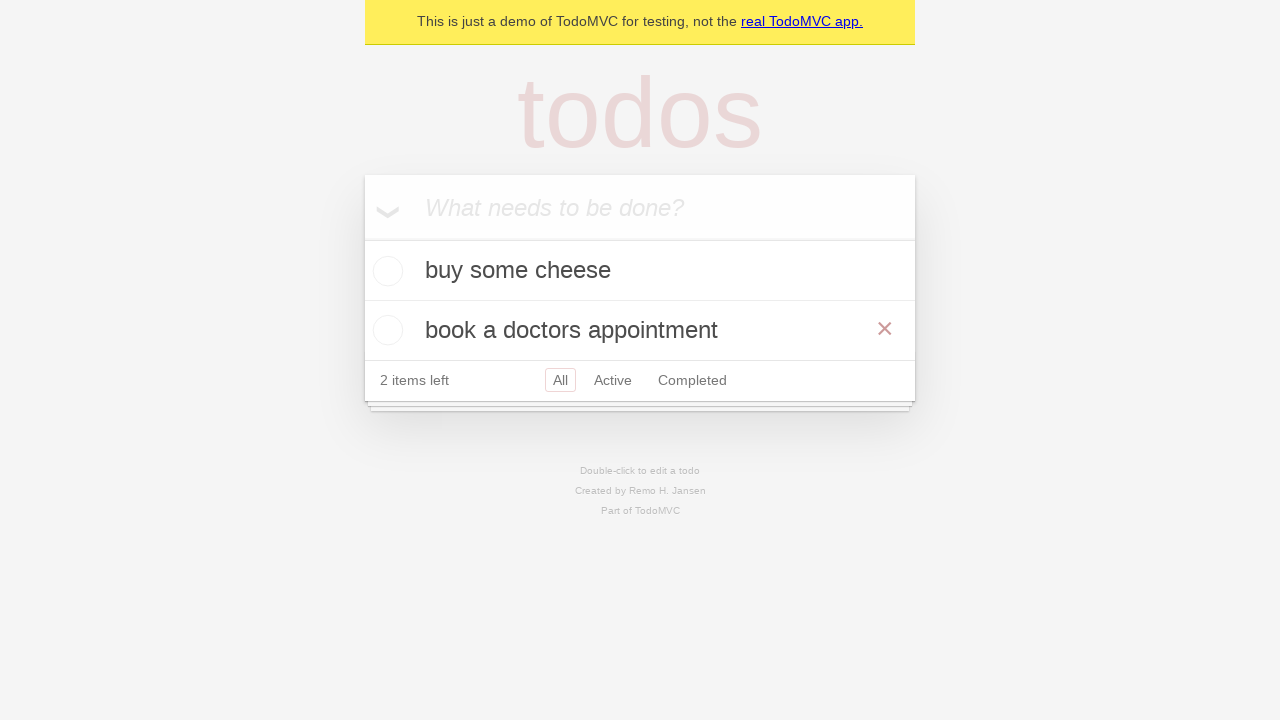

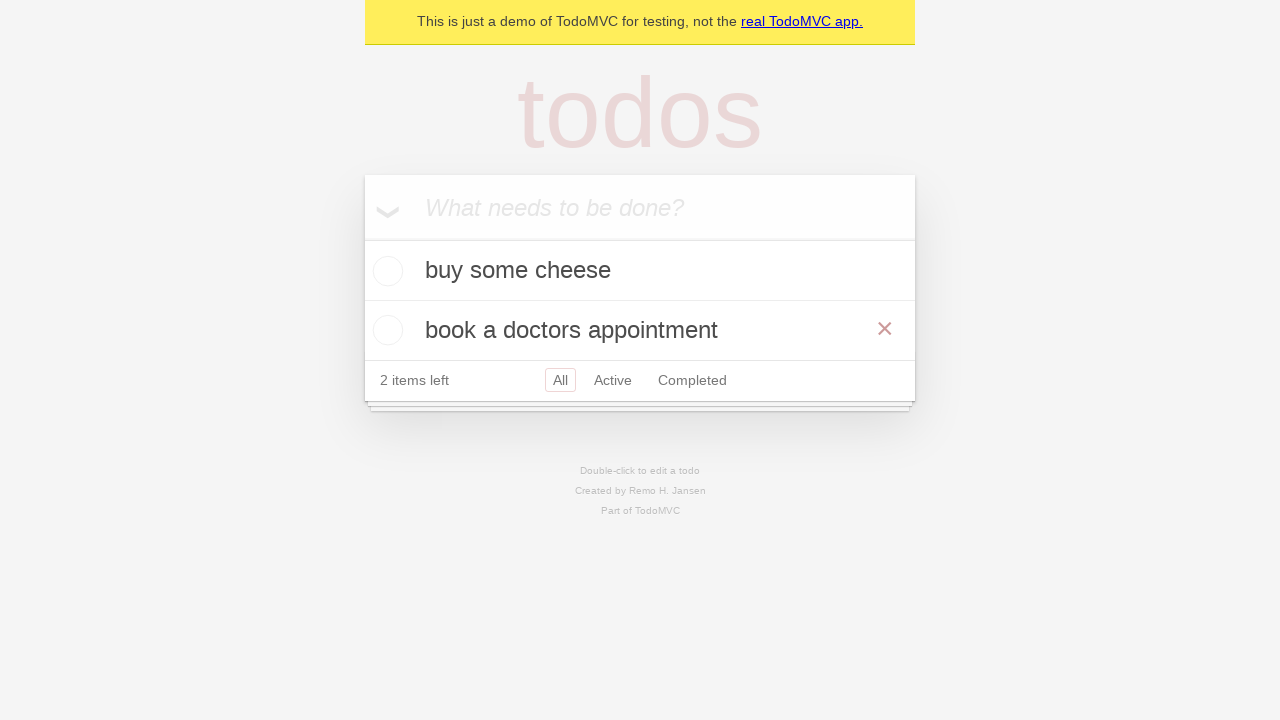